Tests horizontal slider functionality by dragging the slider to maximum position (5), verifying the value, then dragging it back to minimum position (0) and verifying again.

Starting URL: https://the-internet.herokuapp.com/horizontal_slider

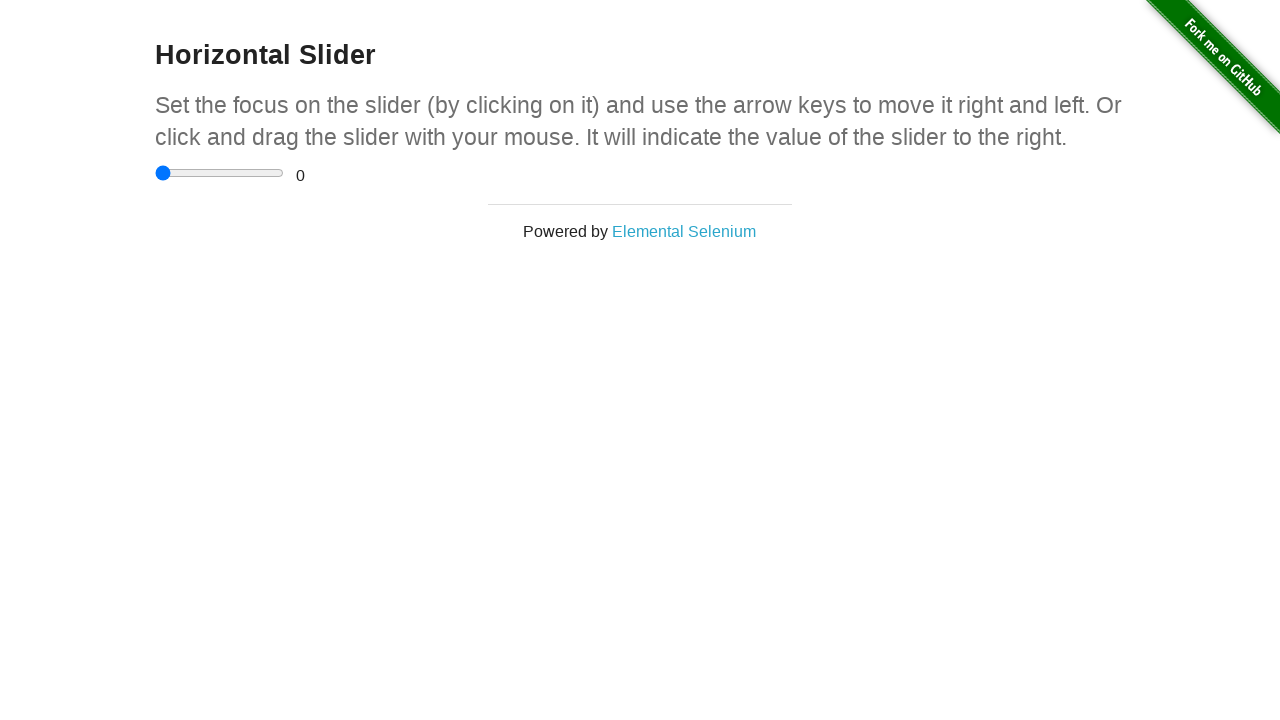

Located the horizontal slider element
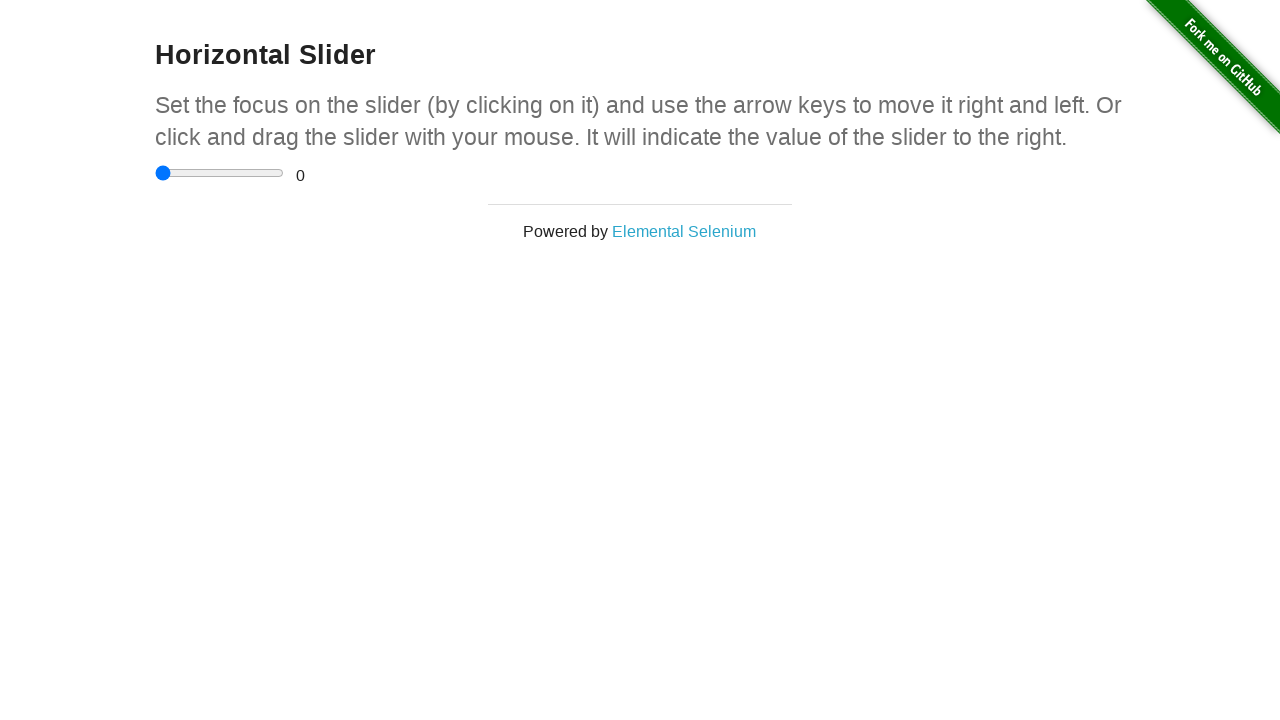

Retrieved slider bounding box dimensions
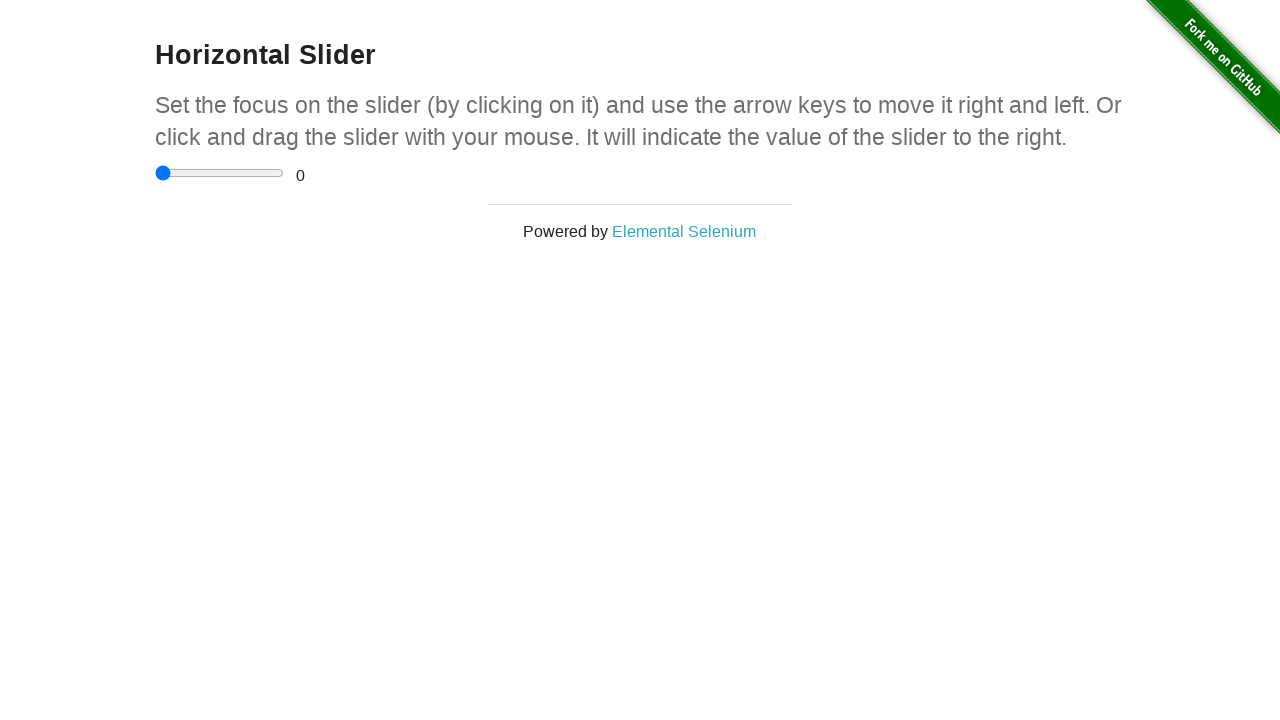

Moved mouse to center of slider at (220, 173)
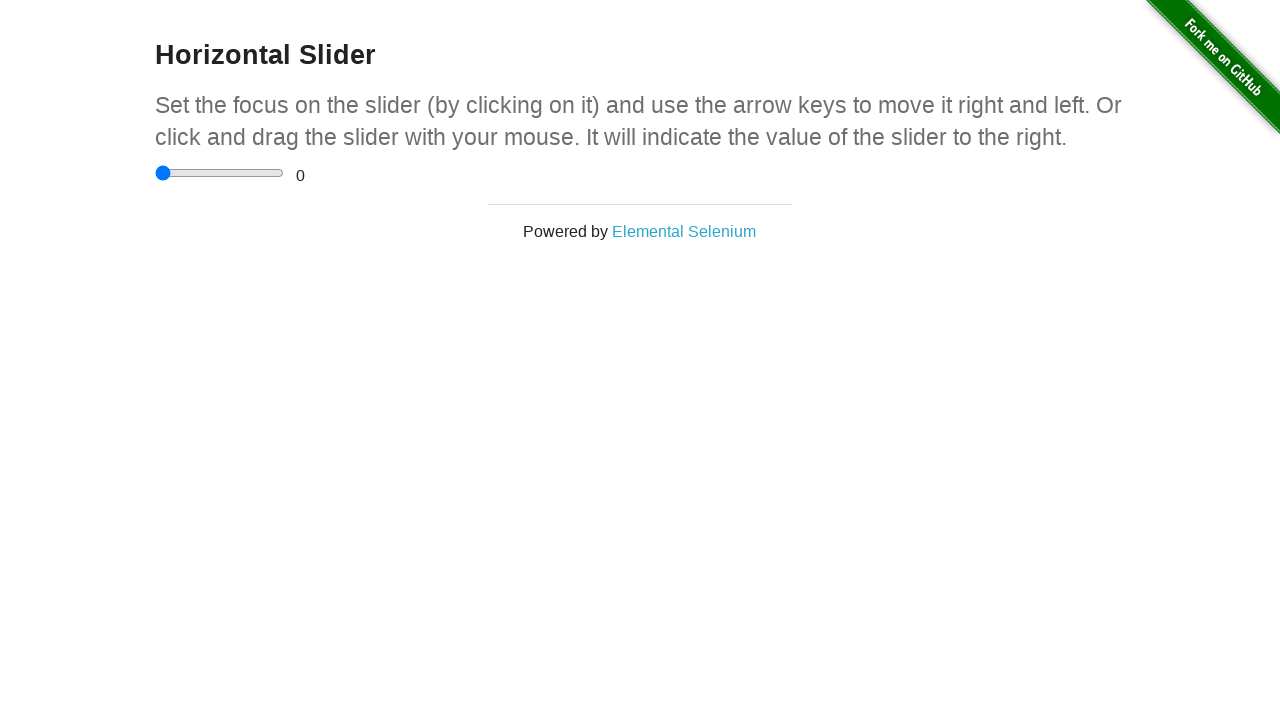

Pressed mouse button down on slider at (220, 173)
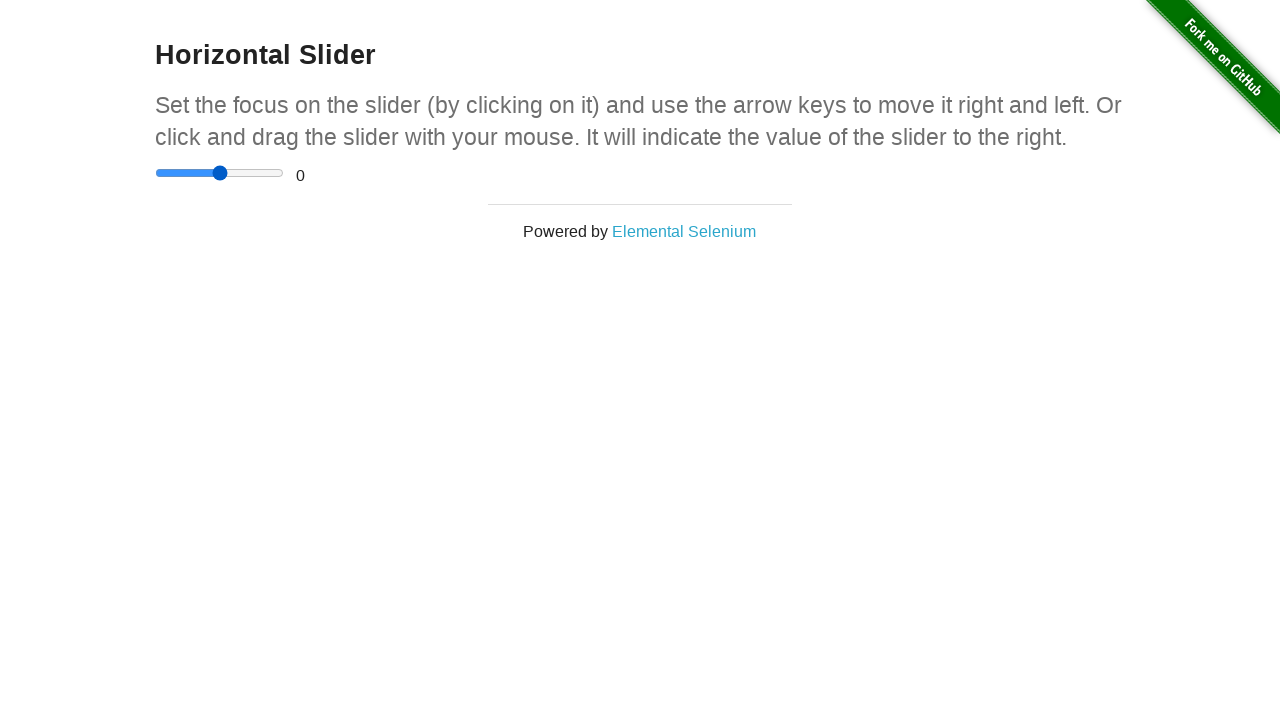

Dragged slider 55 pixels to the right towards maximum at (274, 173)
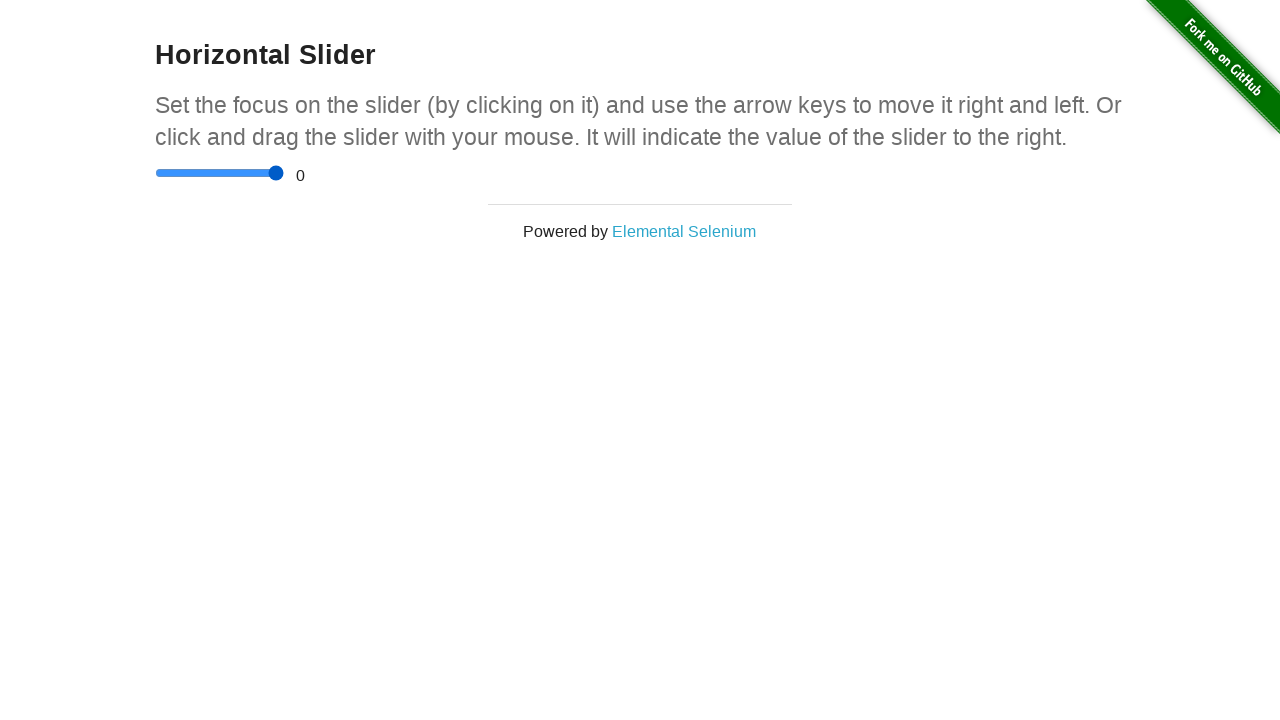

Released mouse button after dragging slider right at (274, 173)
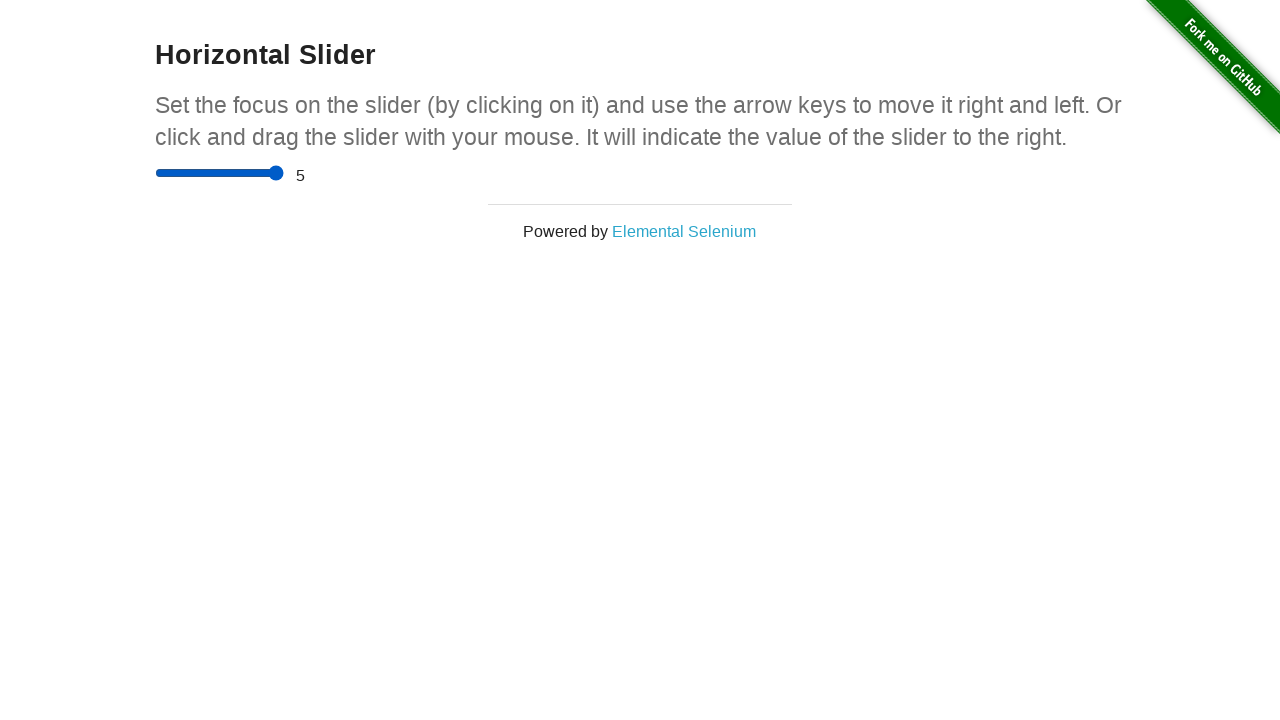

Retrieved range value from display element
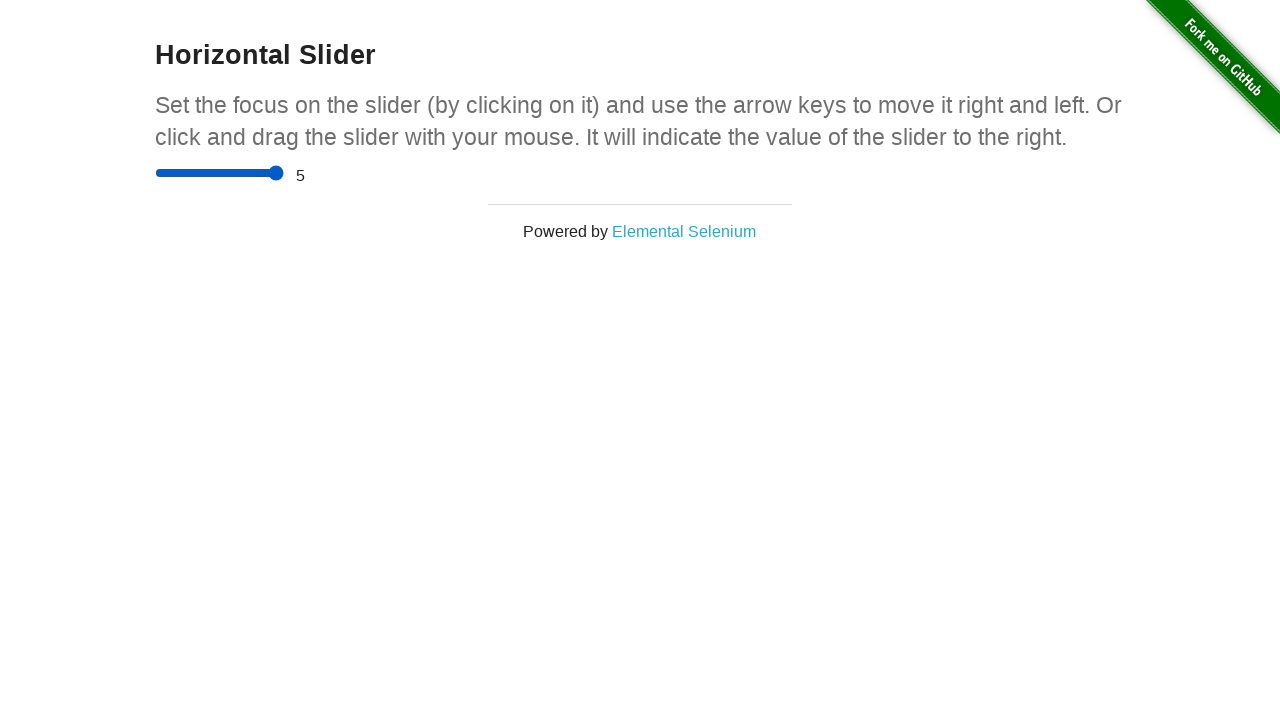

Verified slider value is maximum (5)
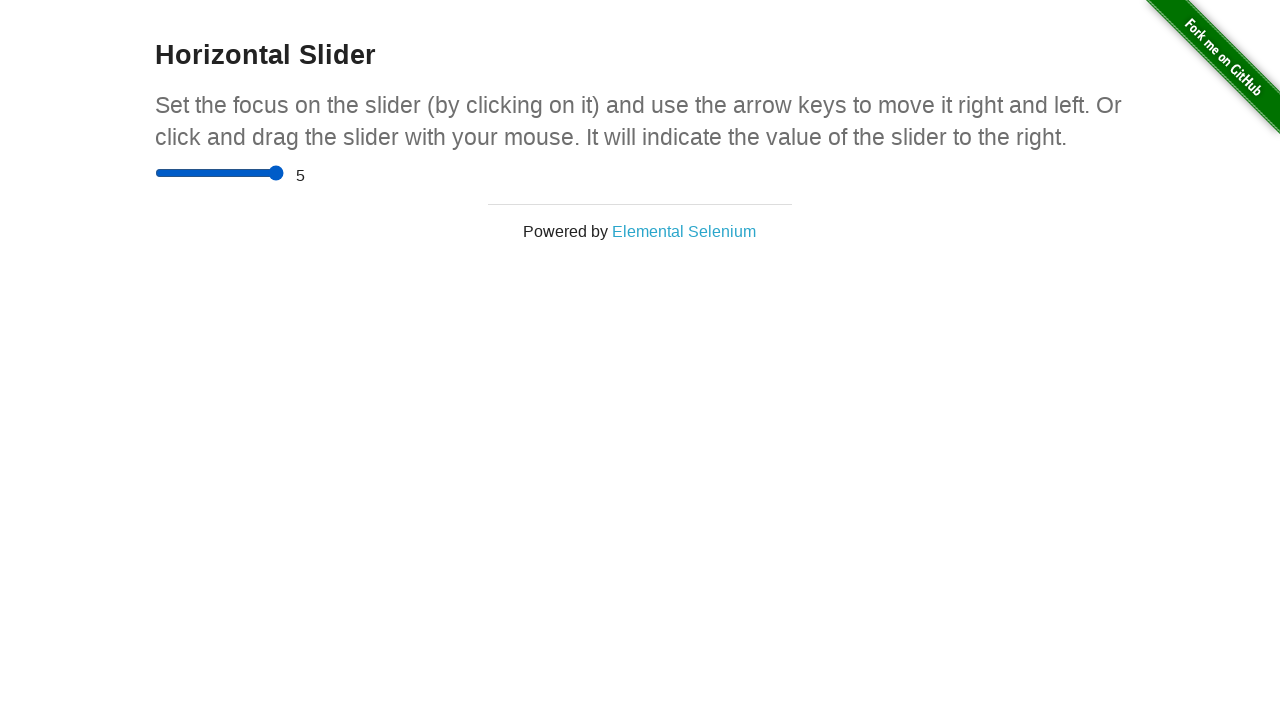

Retrieved updated slider bounding box dimensions
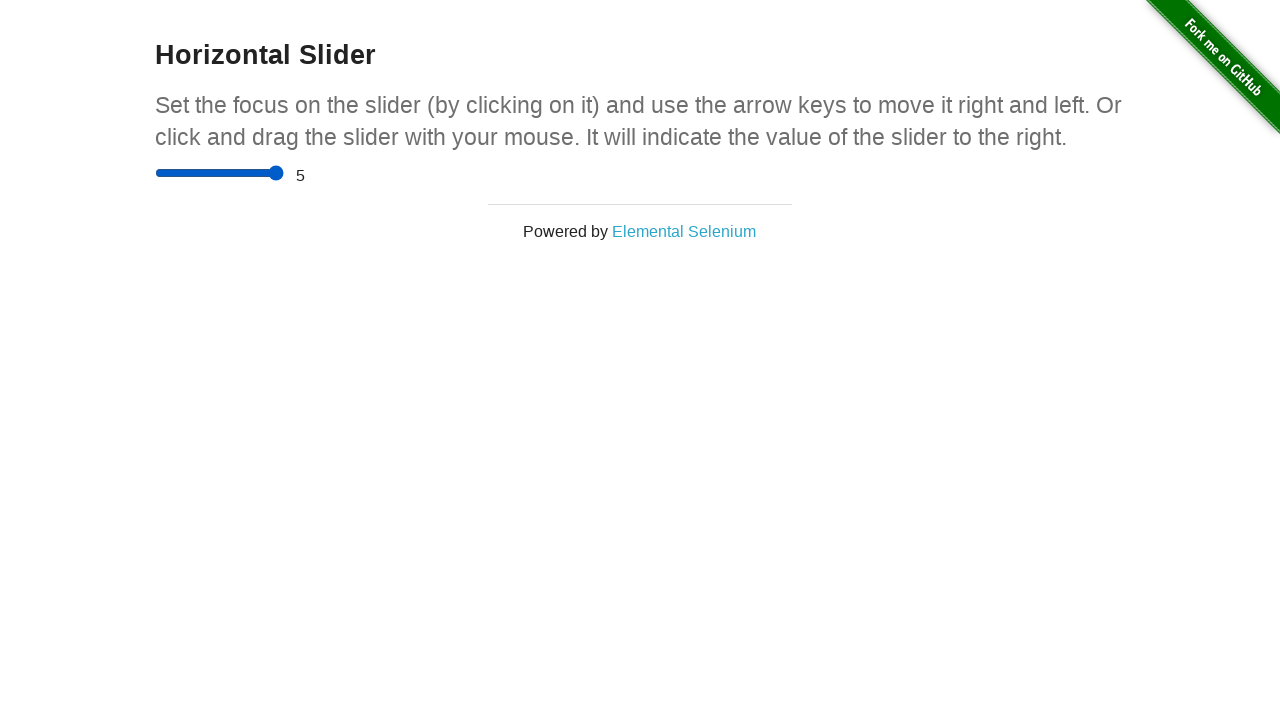

Moved mouse to center of slider at (220, 173)
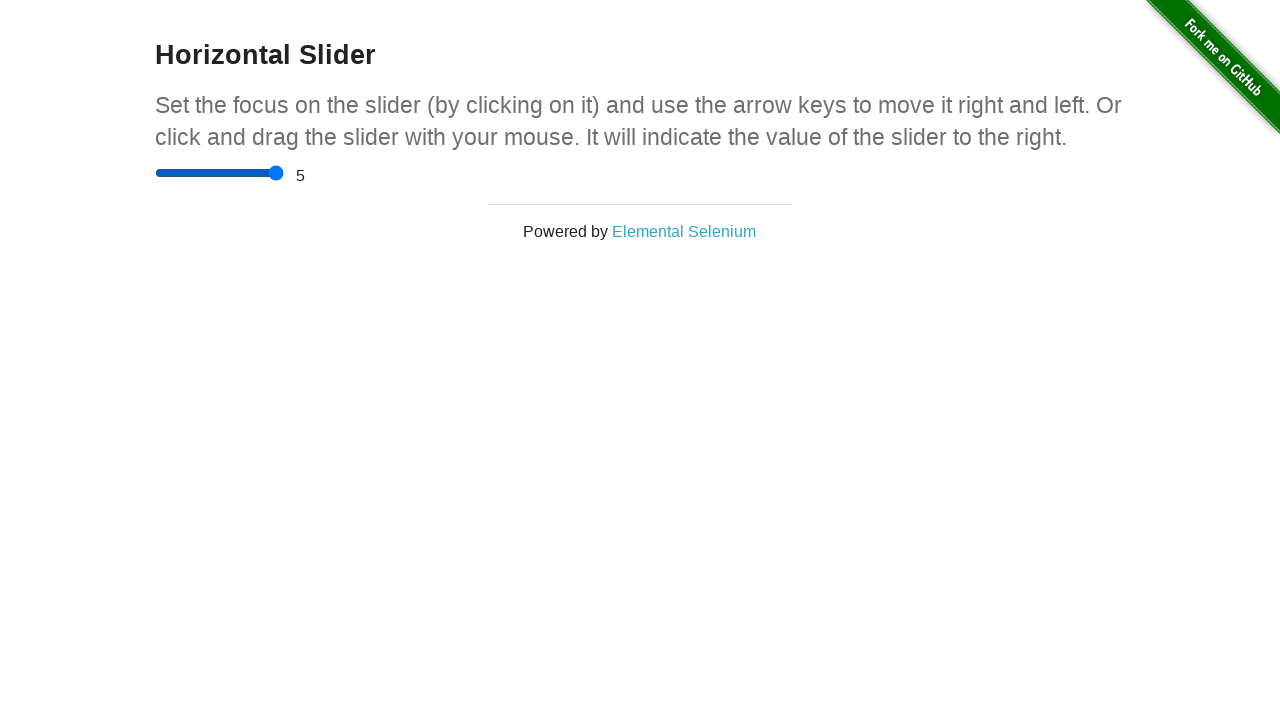

Pressed mouse button down on slider at (220, 173)
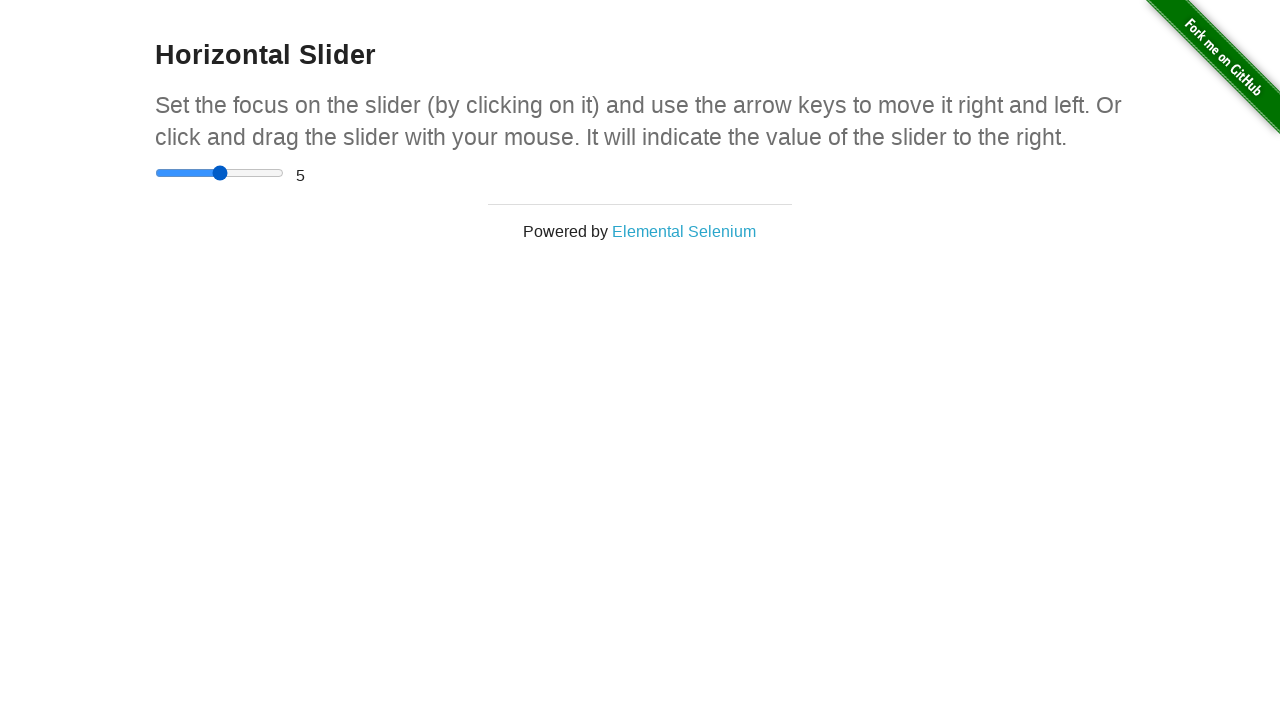

Dragged slider 55 pixels to the left towards minimum at (164, 173)
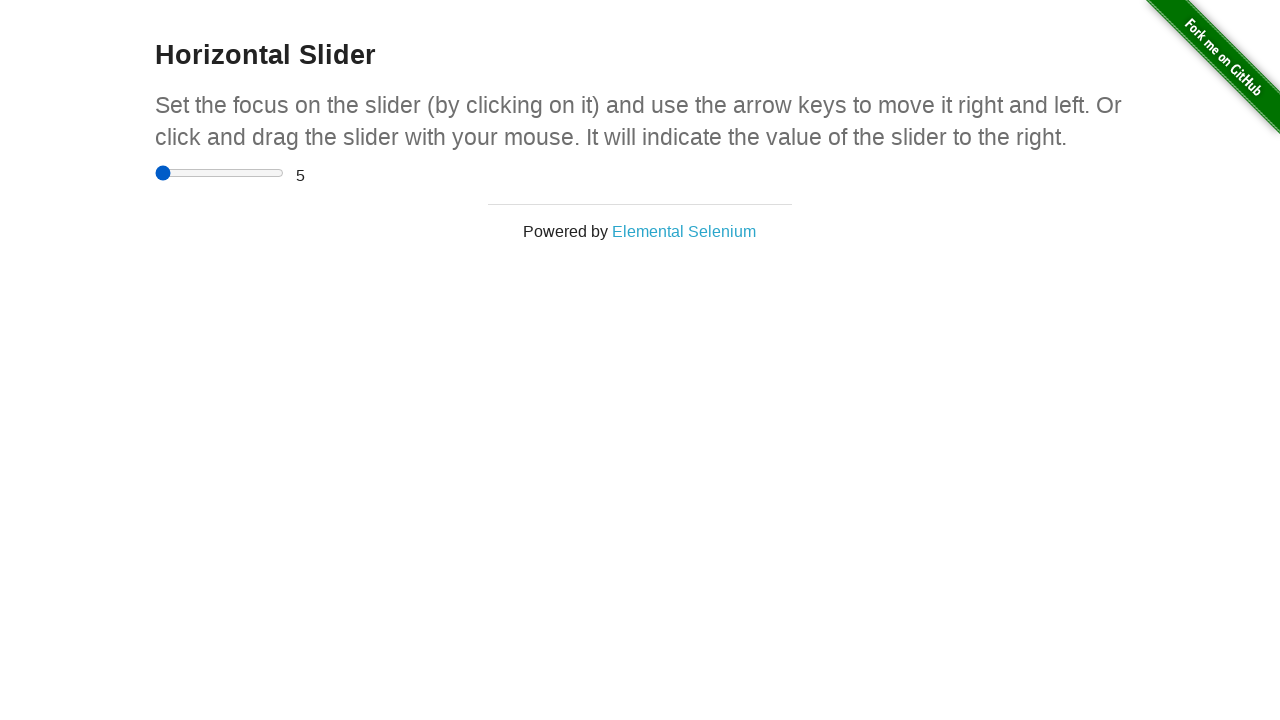

Released mouse button after dragging slider left at (164, 173)
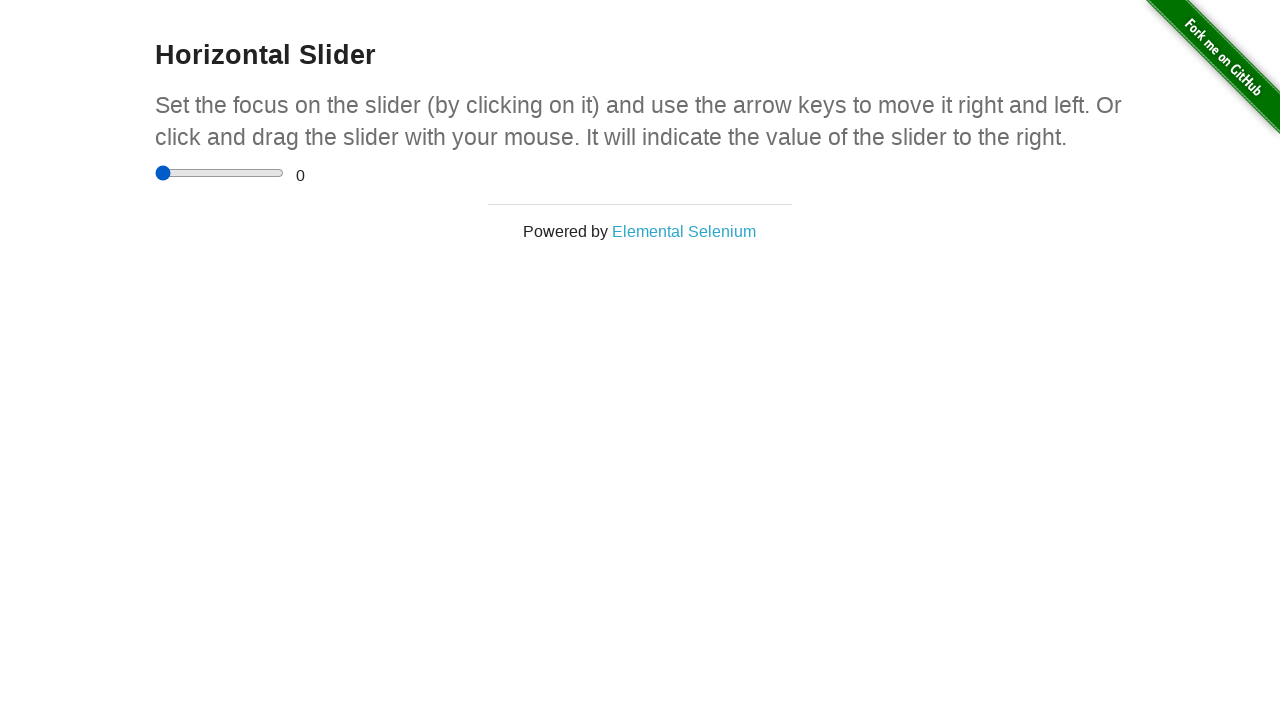

Retrieved range value from display element
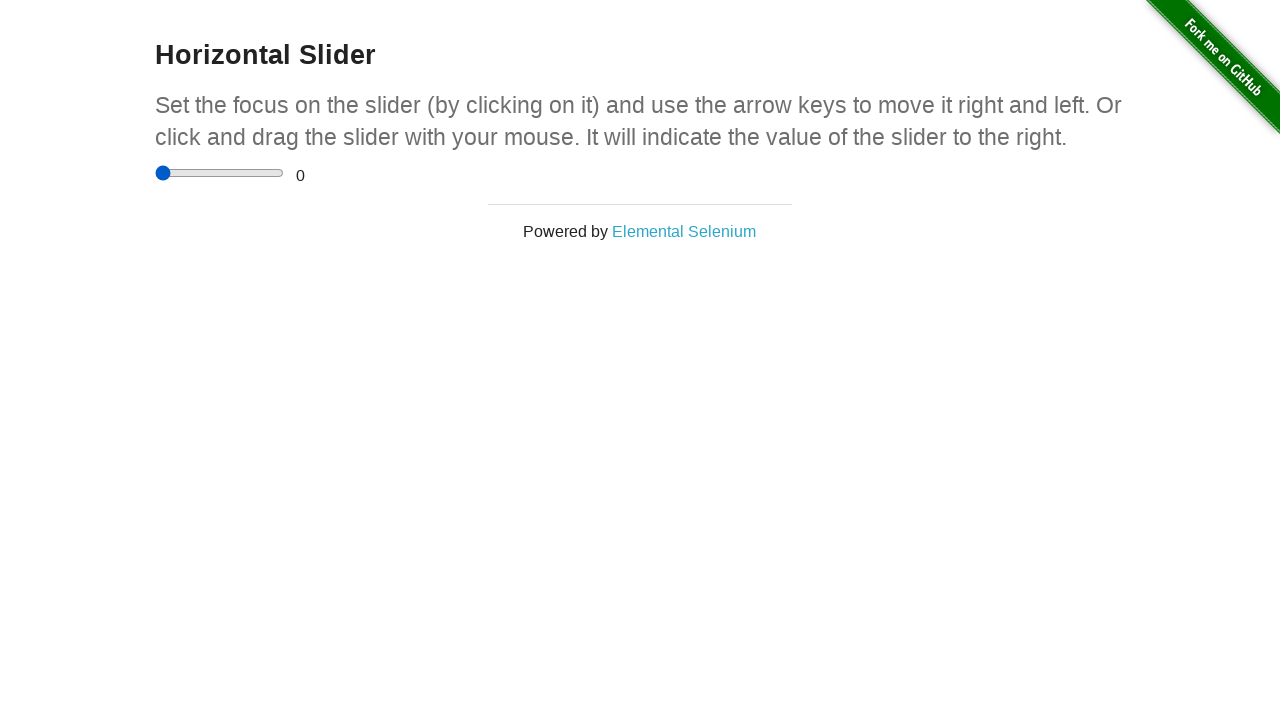

Verified slider value is minimum (0)
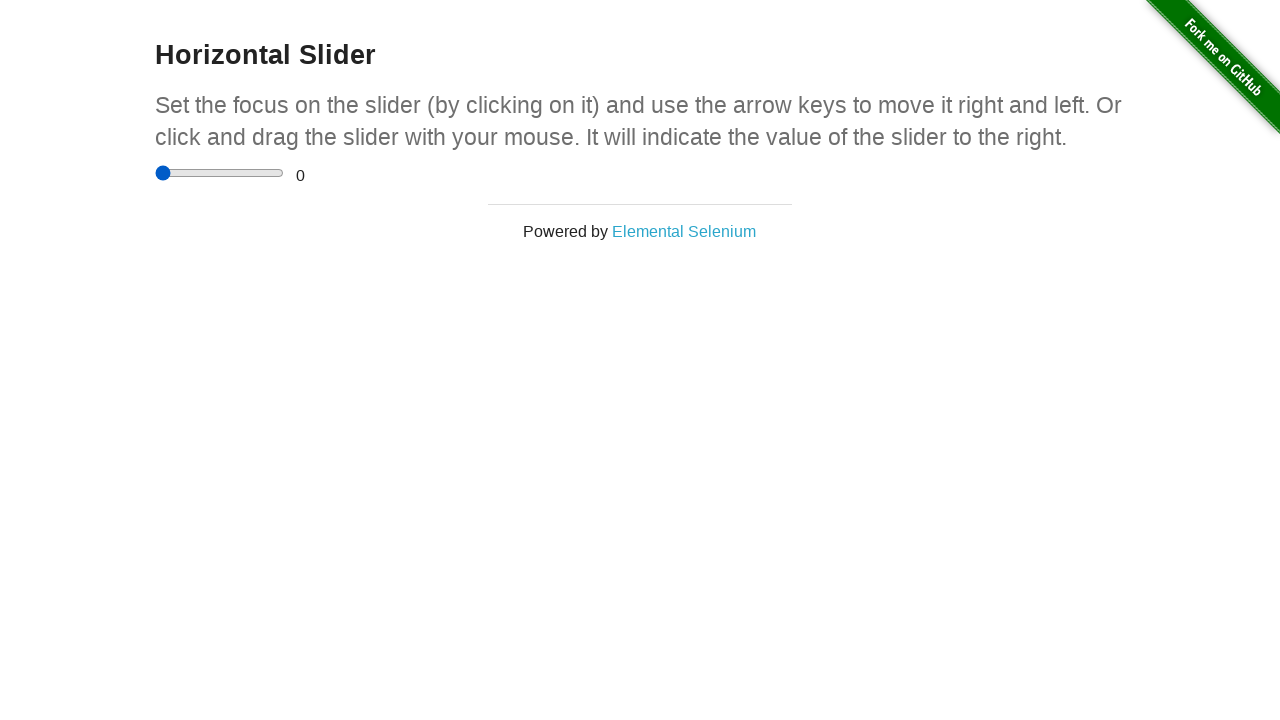

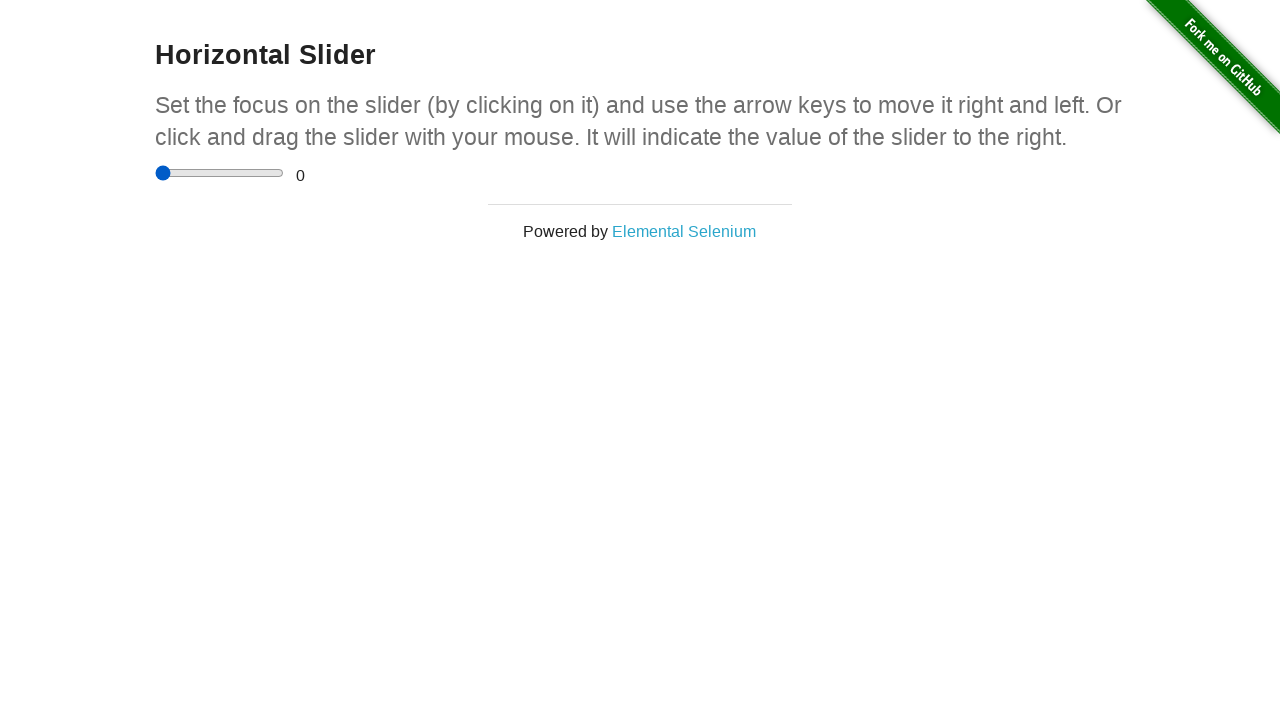